Tests datepicker functionality by clicking on the date field to open the picker and selecting a date

Starting URL: https://formy-project.herokuapp.com/datepicker

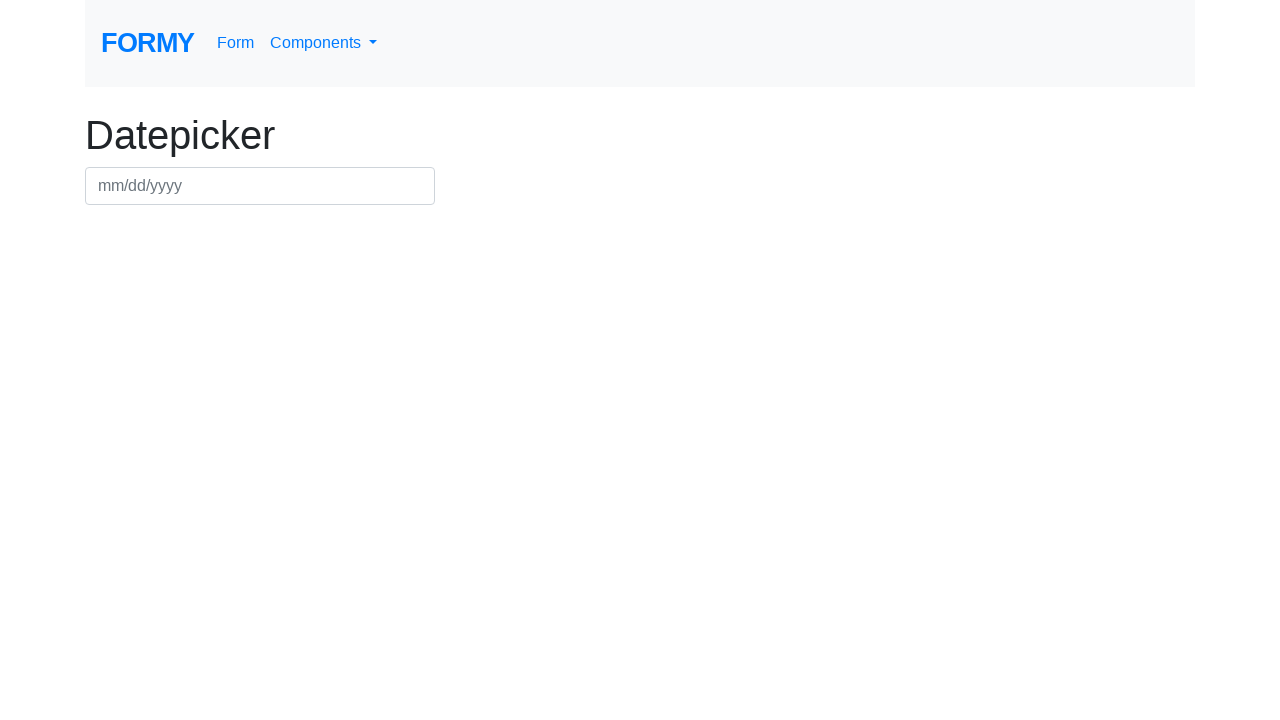

Clicked on datepicker field to open the date picker at (260, 186) on #datepicker
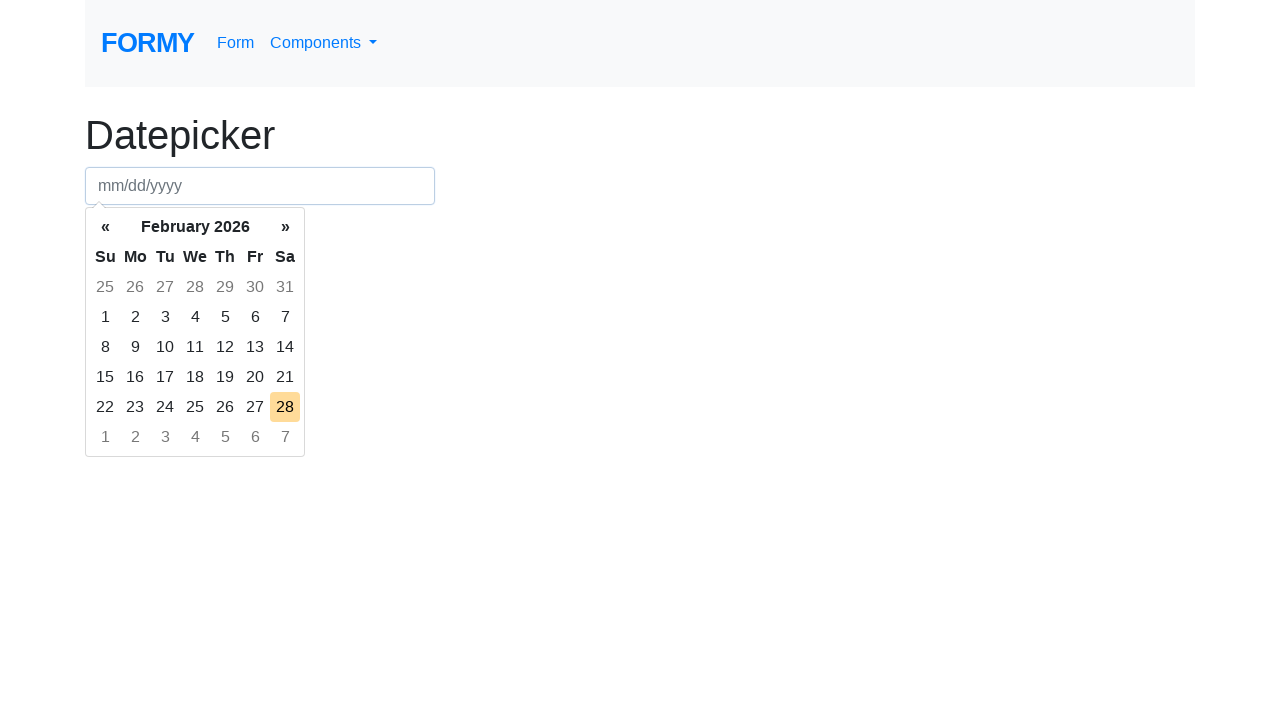

Datepicker calendar appeared
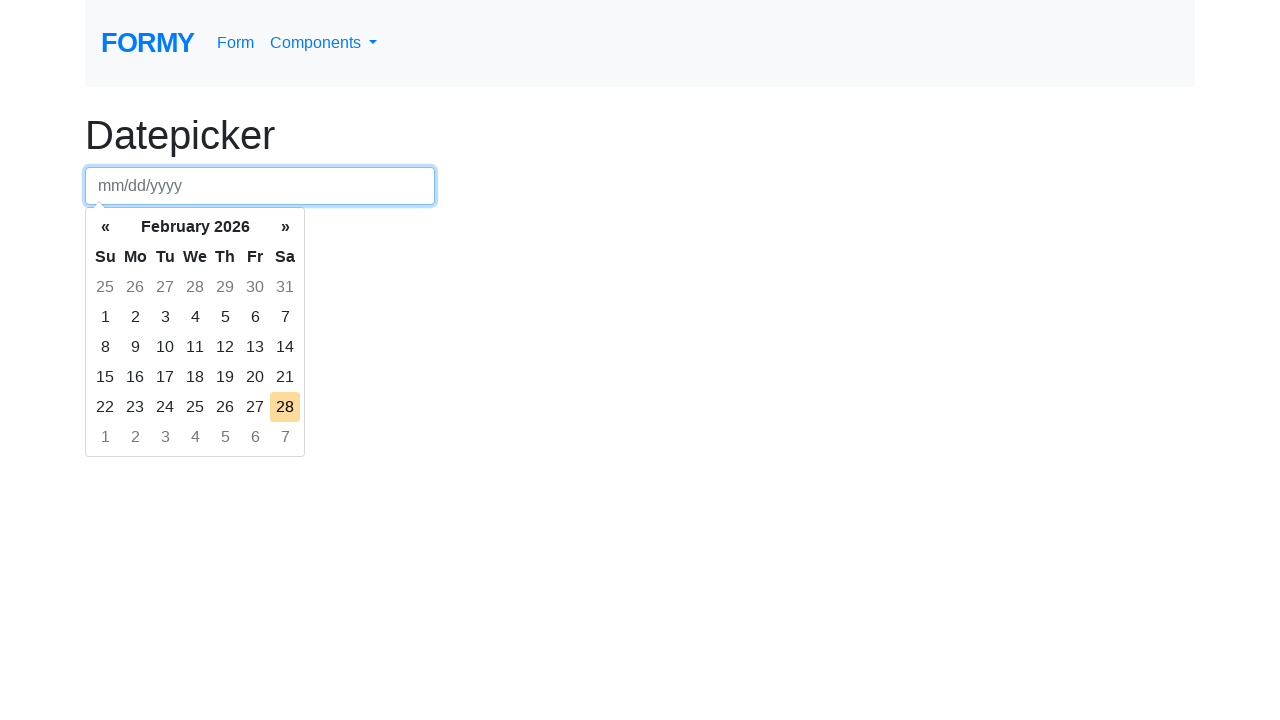

Selected day 15 from the datepicker calendar at (105, 377) on .datepicker .day:has-text('15')
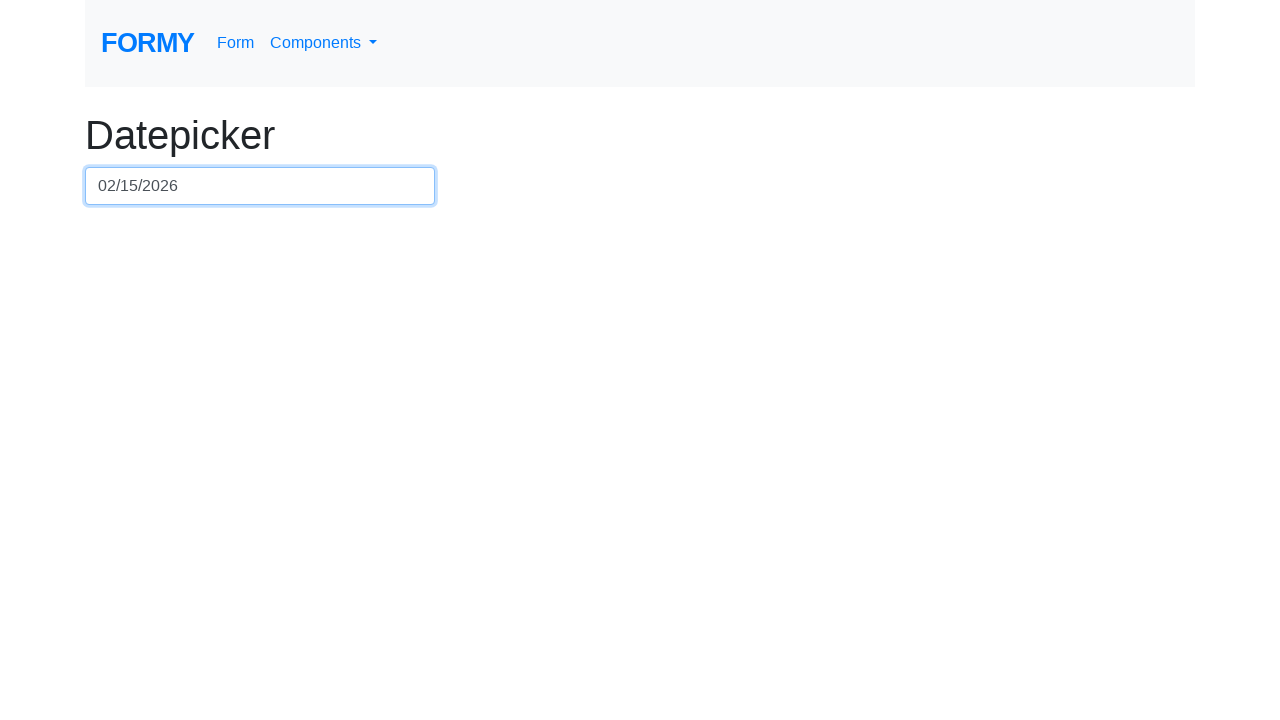

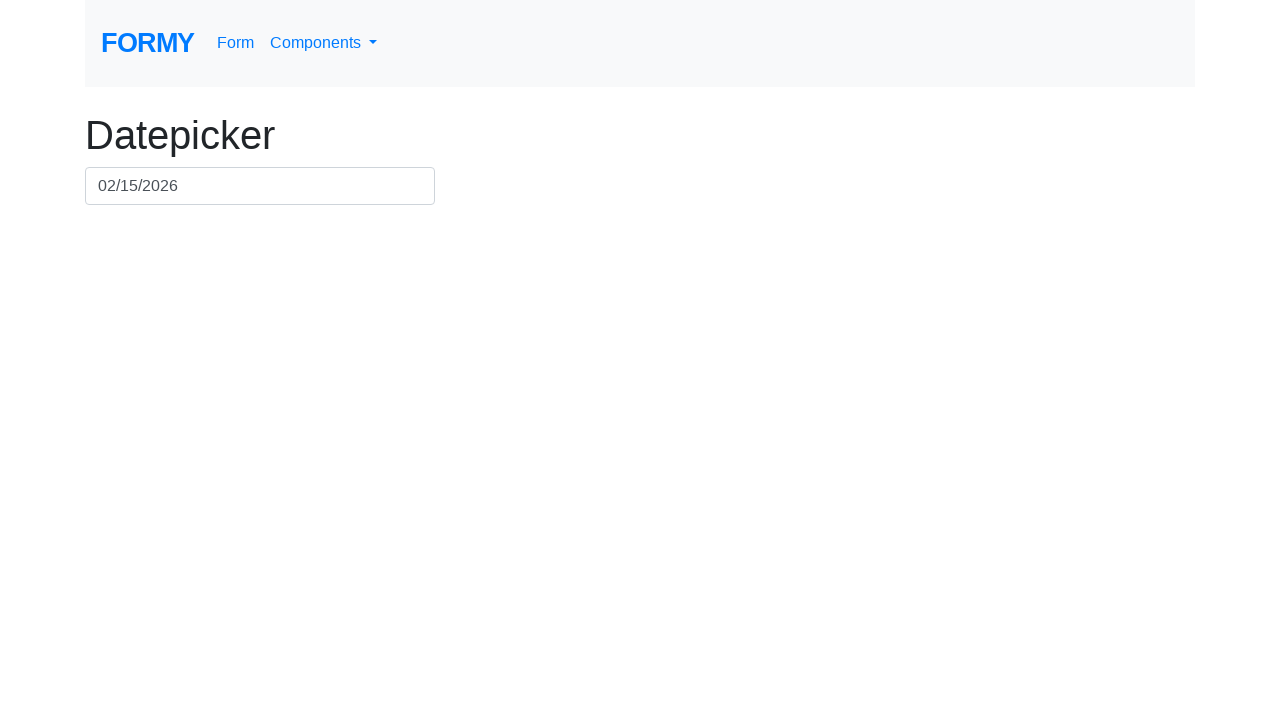